Opens OrangeHRM demo site homepage

Starting URL: https://opensource-demo.orangehrmlive.com/

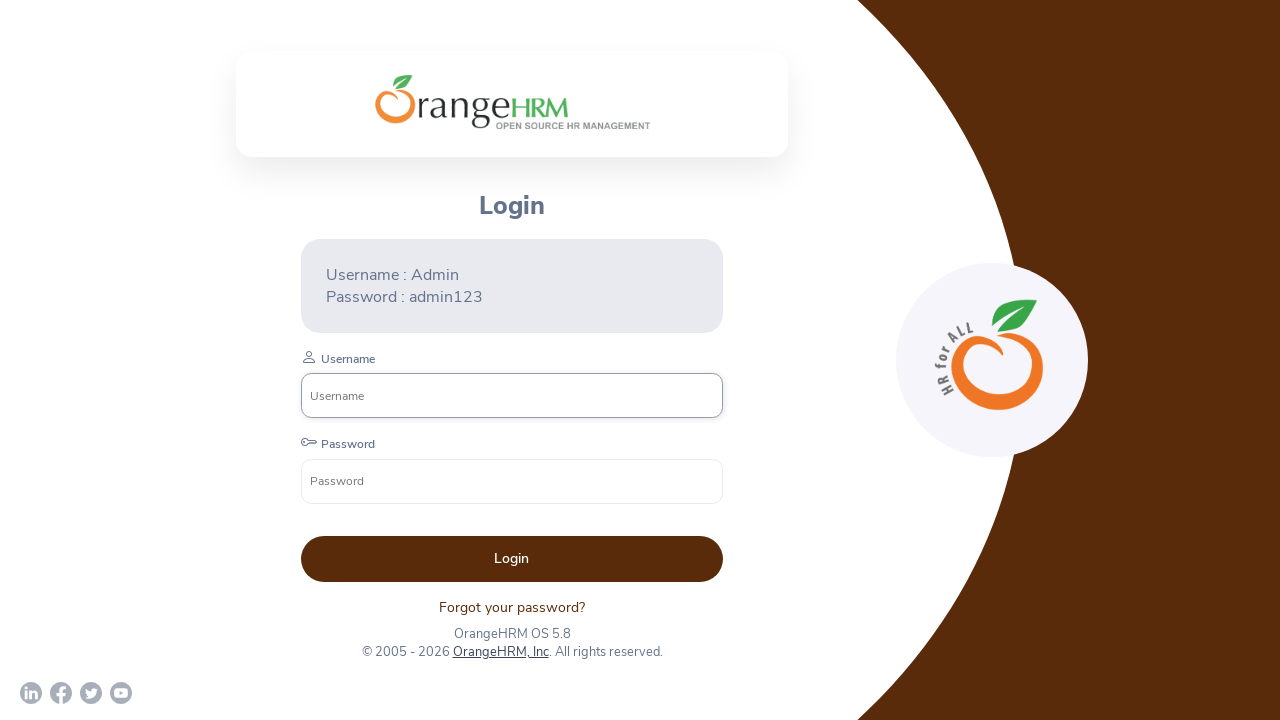

Opened OrangeHRM demo site homepage
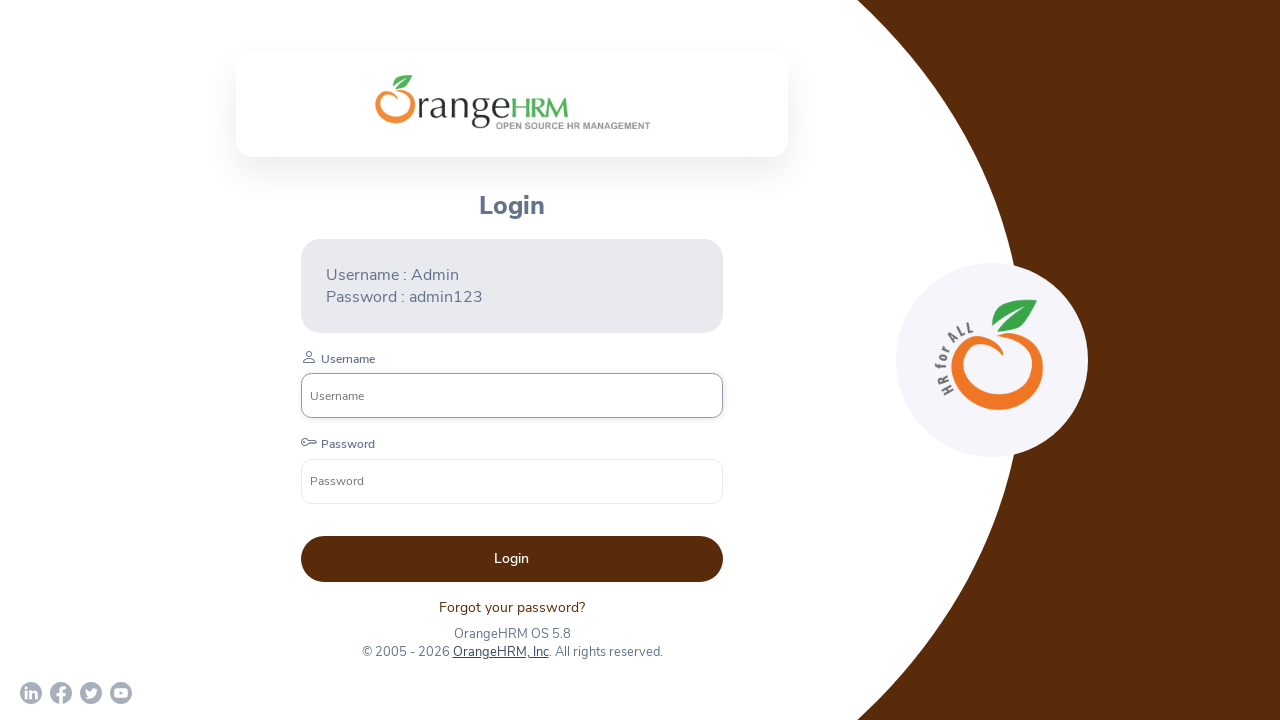

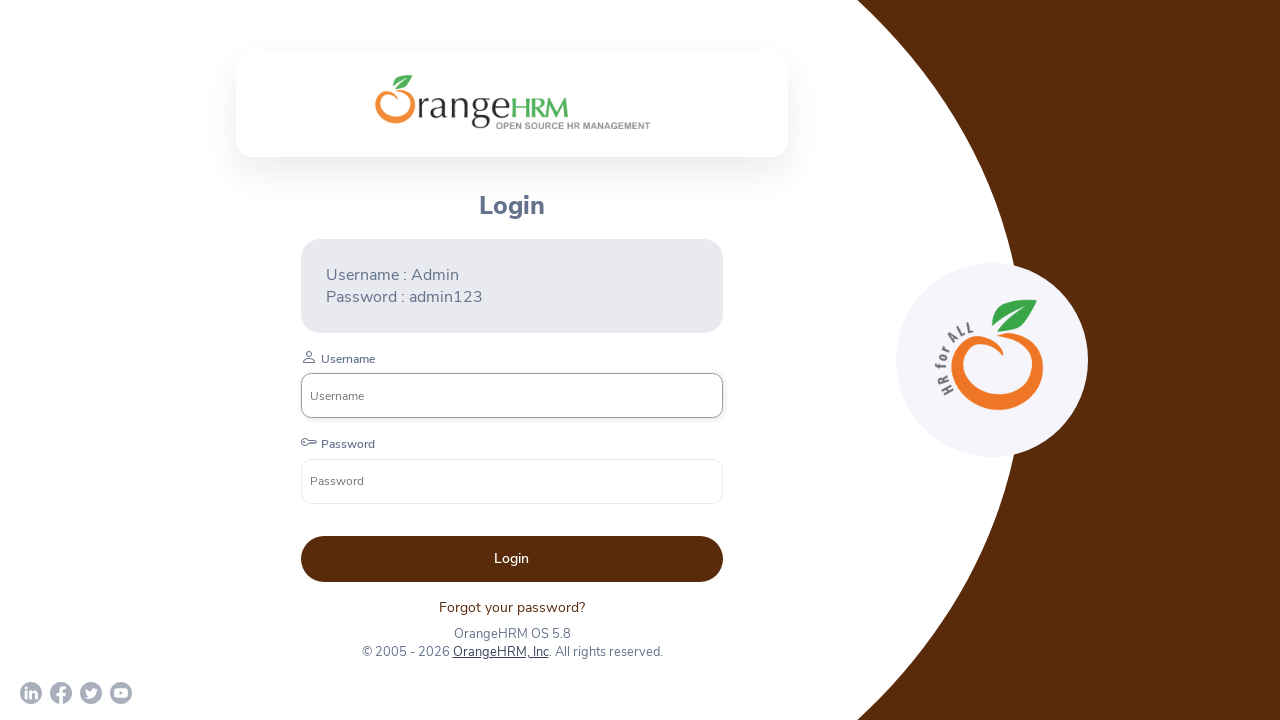